Tests iframe automation by navigating to an automation practice page, switching to an iframe, clicking a lifetime access link, and extracting text content from the iframe.

Starting URL: https://rahulshettyacademy.com/AutomationPractice/

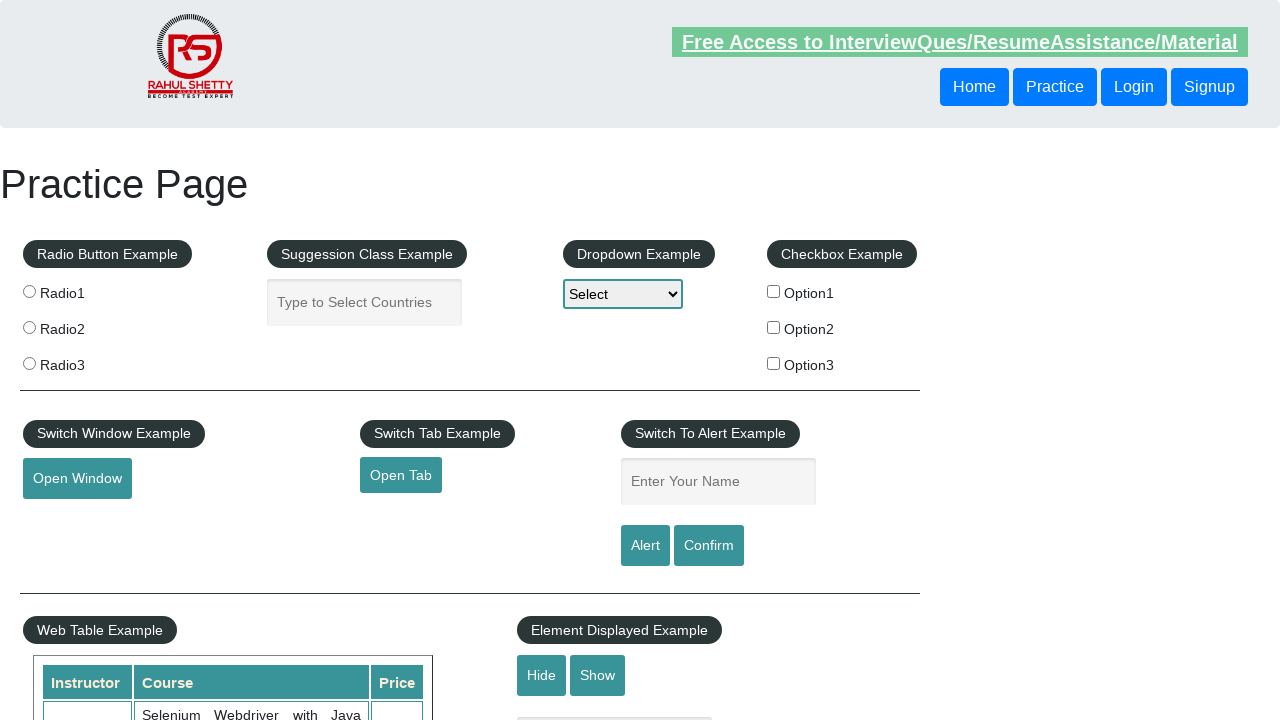

Navigated to iframe automation practice page
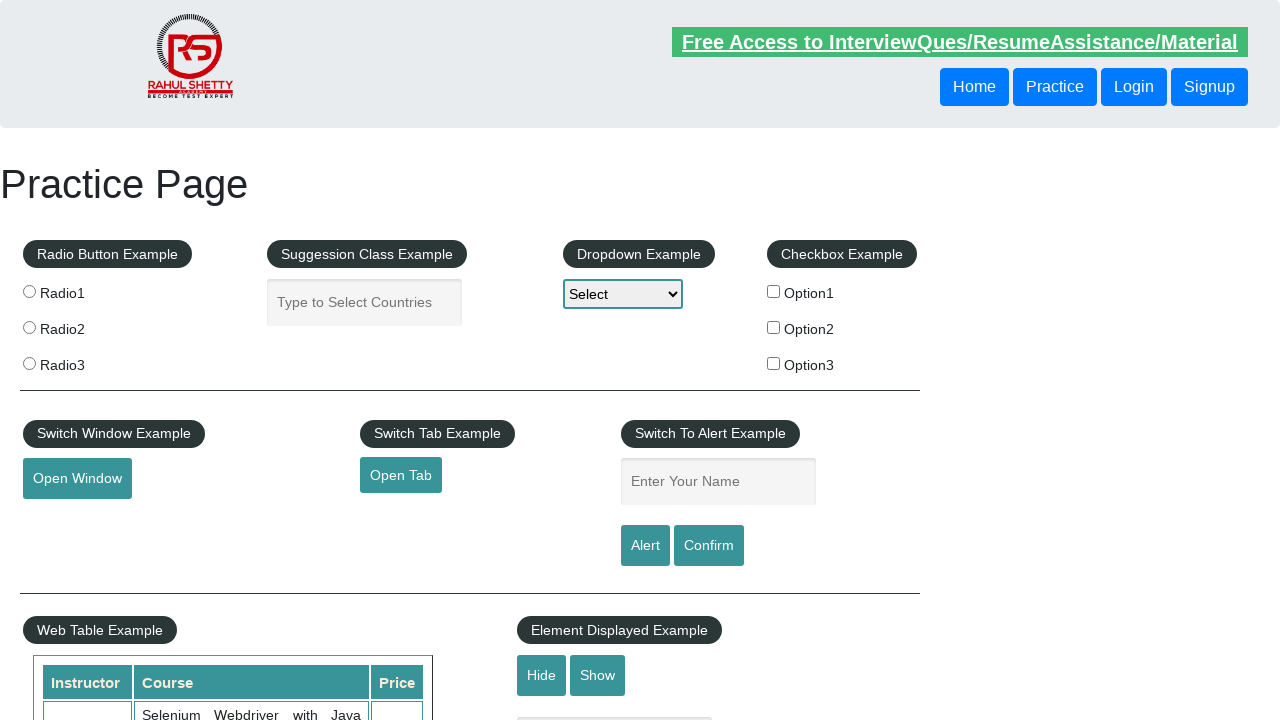

Located iframe element with ID 'courses-iframe'
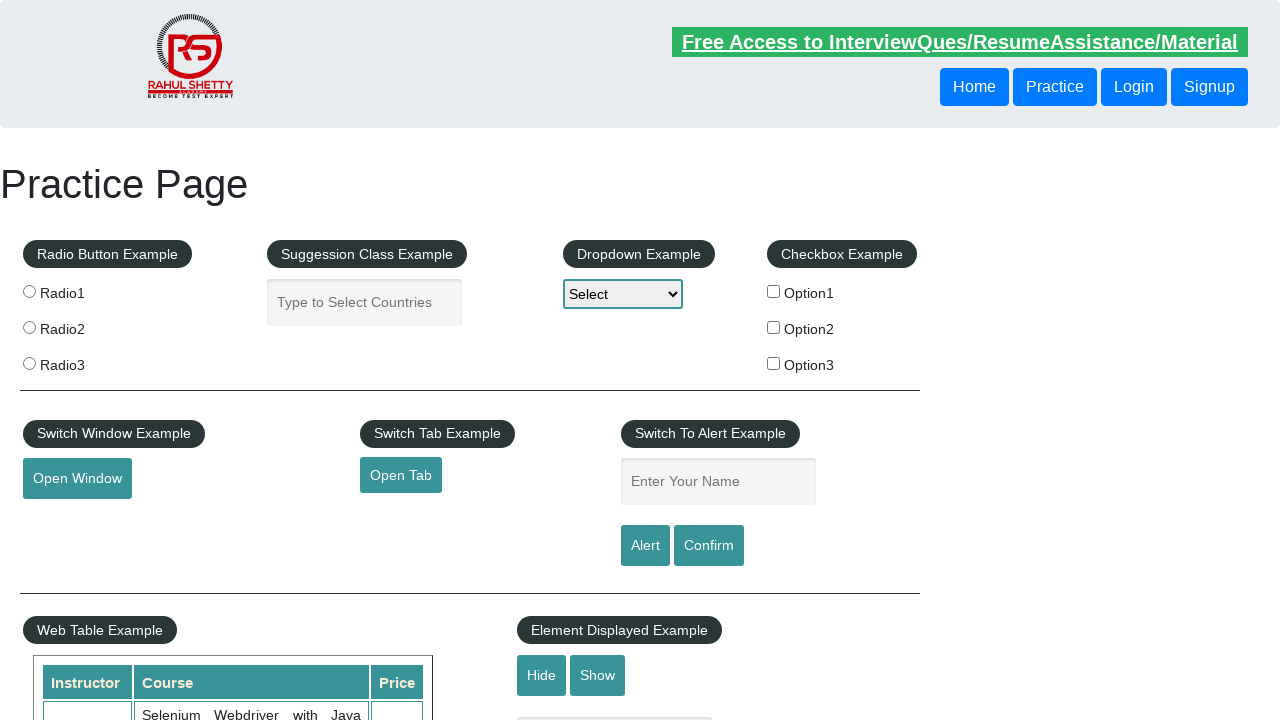

Clicked lifetime access link within iframe at (307, 360) on #courses-iframe >> internal:control=enter-frame >> li a[href*='lifetime-access']
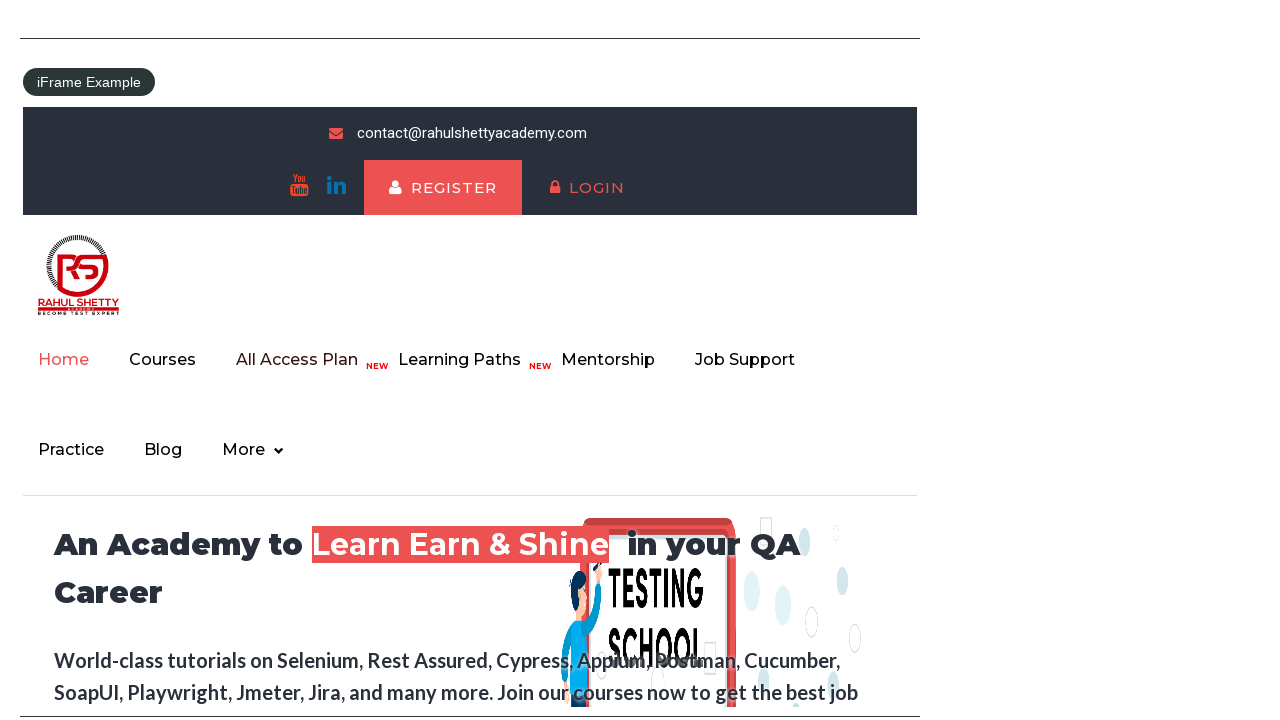

Waited for h2 element with class 'text' to load in iframe
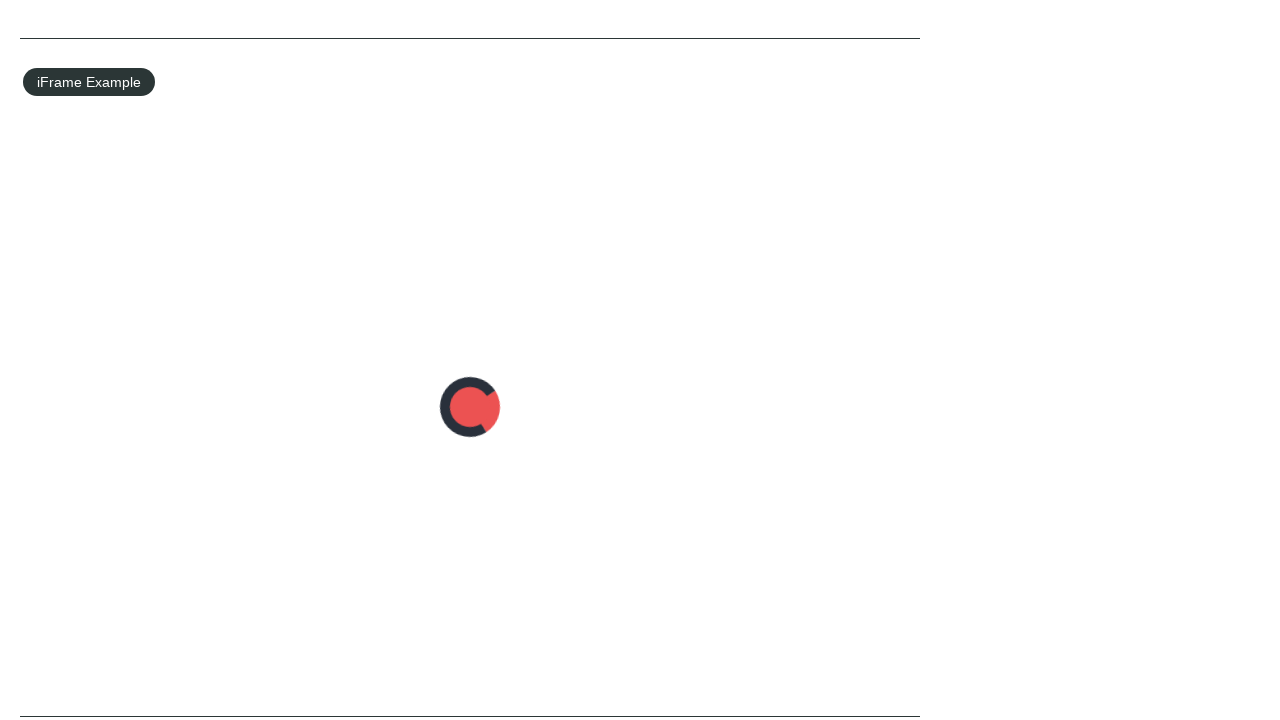

Extracted text content from h2 element: 'Join 13,522 Happy Subscibers!'
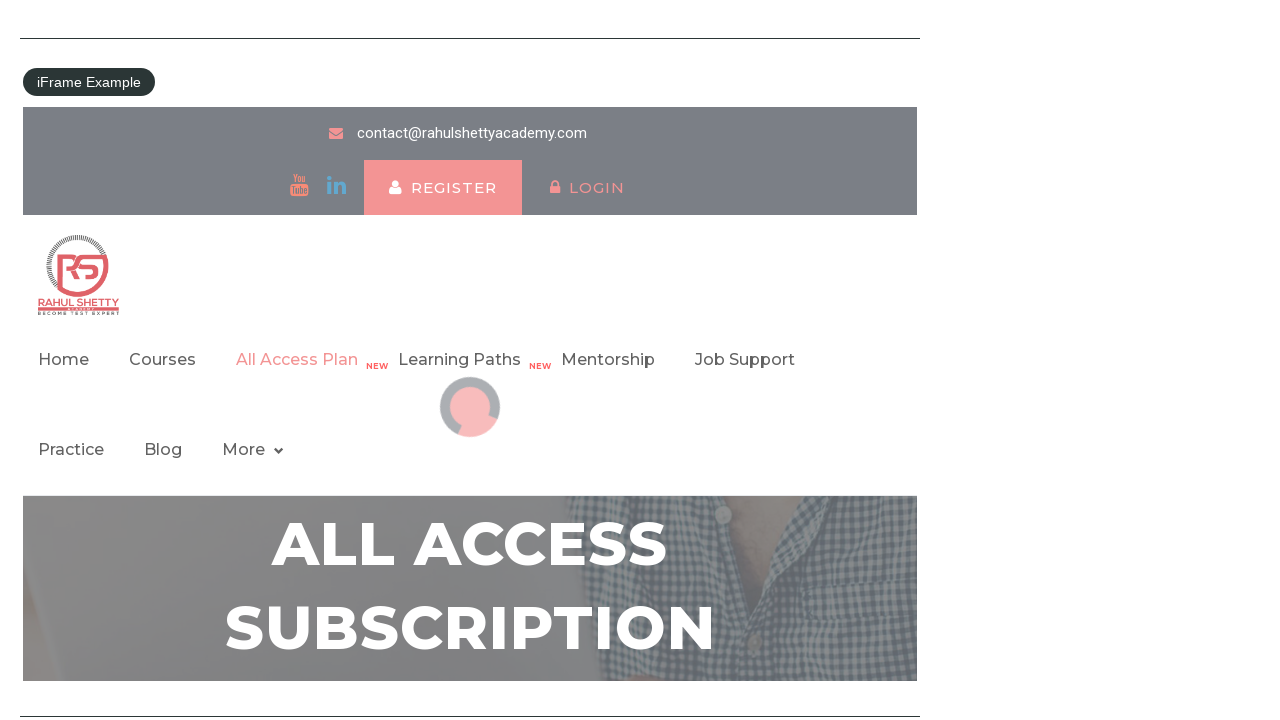

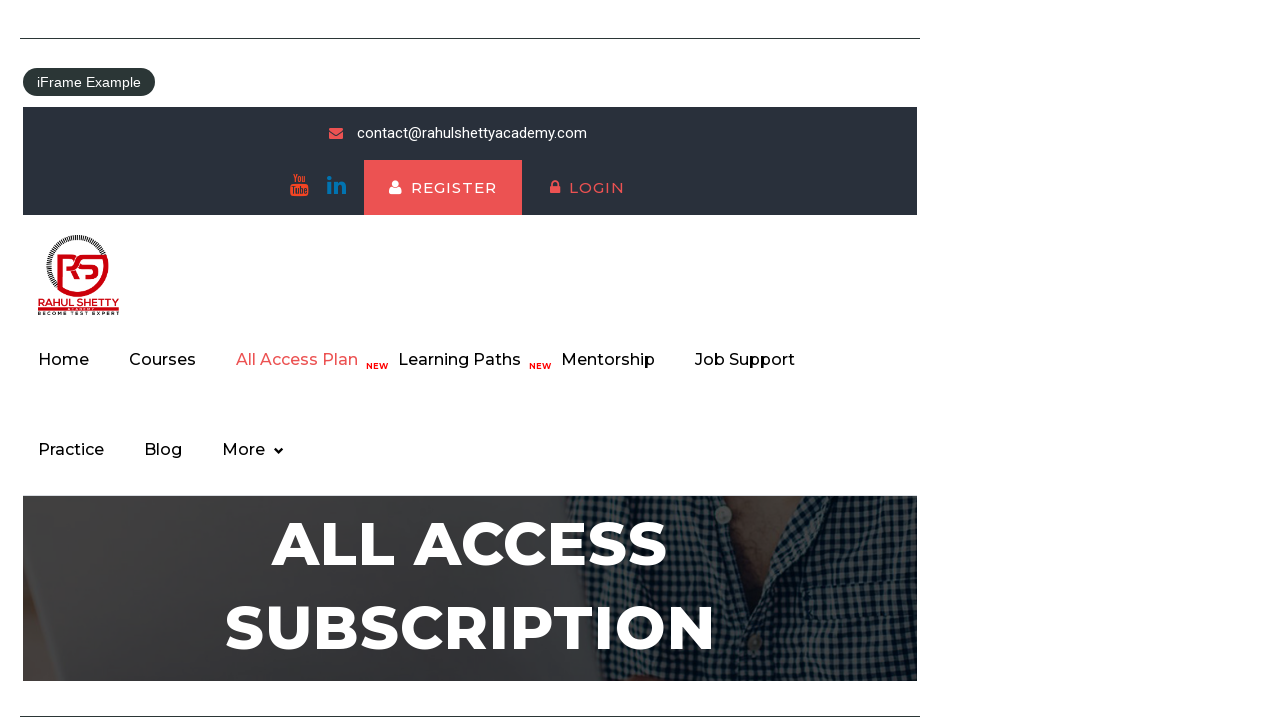